Tests horizontal slider using drag and drop interaction to change the slider value

Starting URL: http://the-internet.herokuapp.com/horizontal_slider

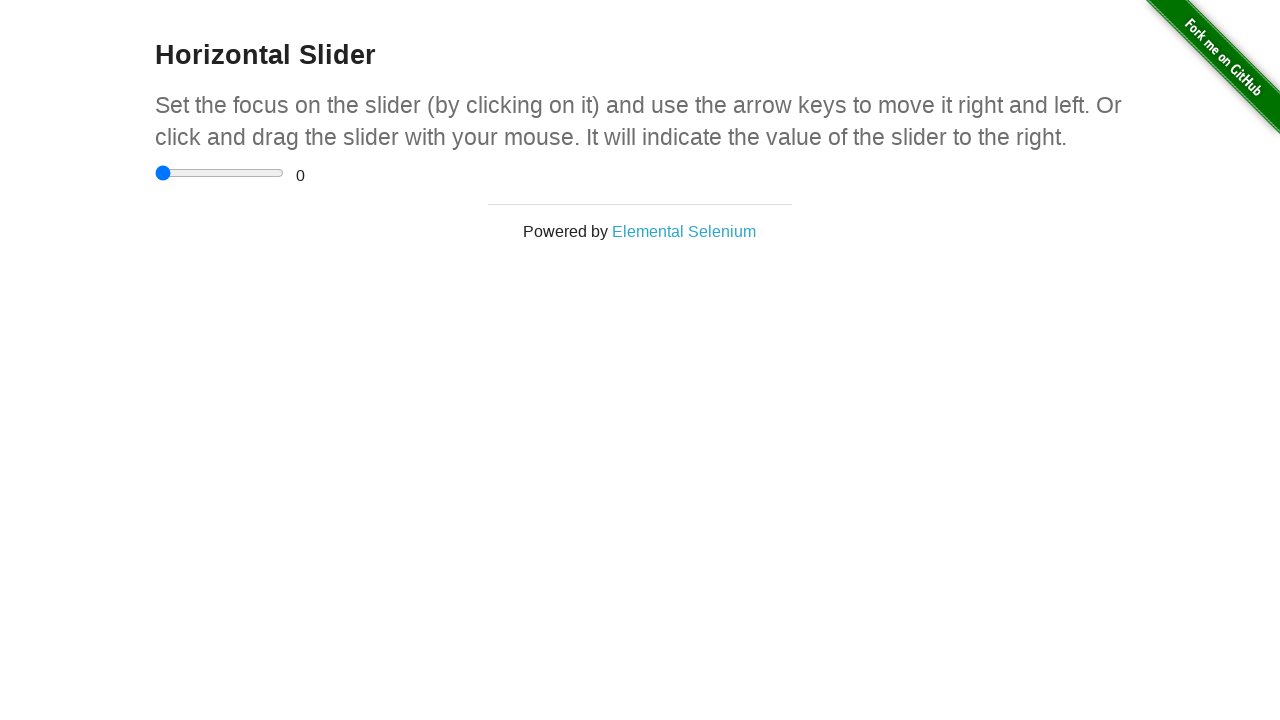

Located horizontal slider element and got bounding box
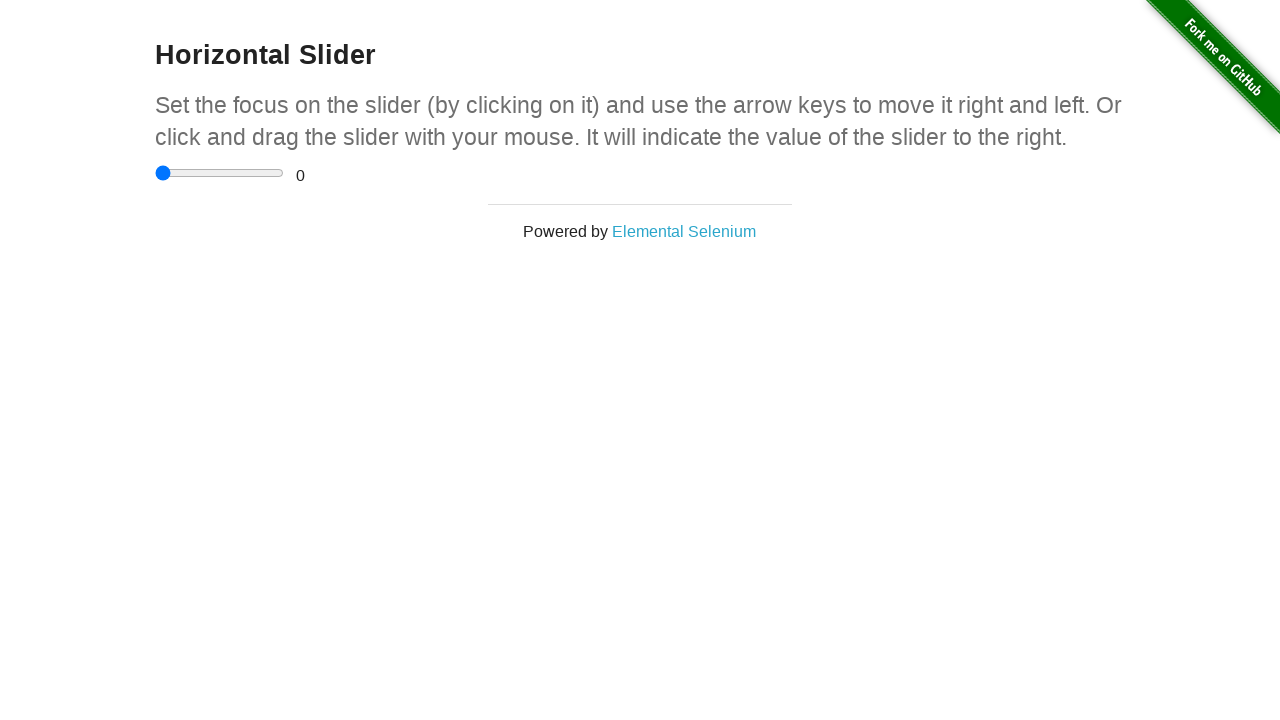

Moved mouse to center of slider at (220, 173)
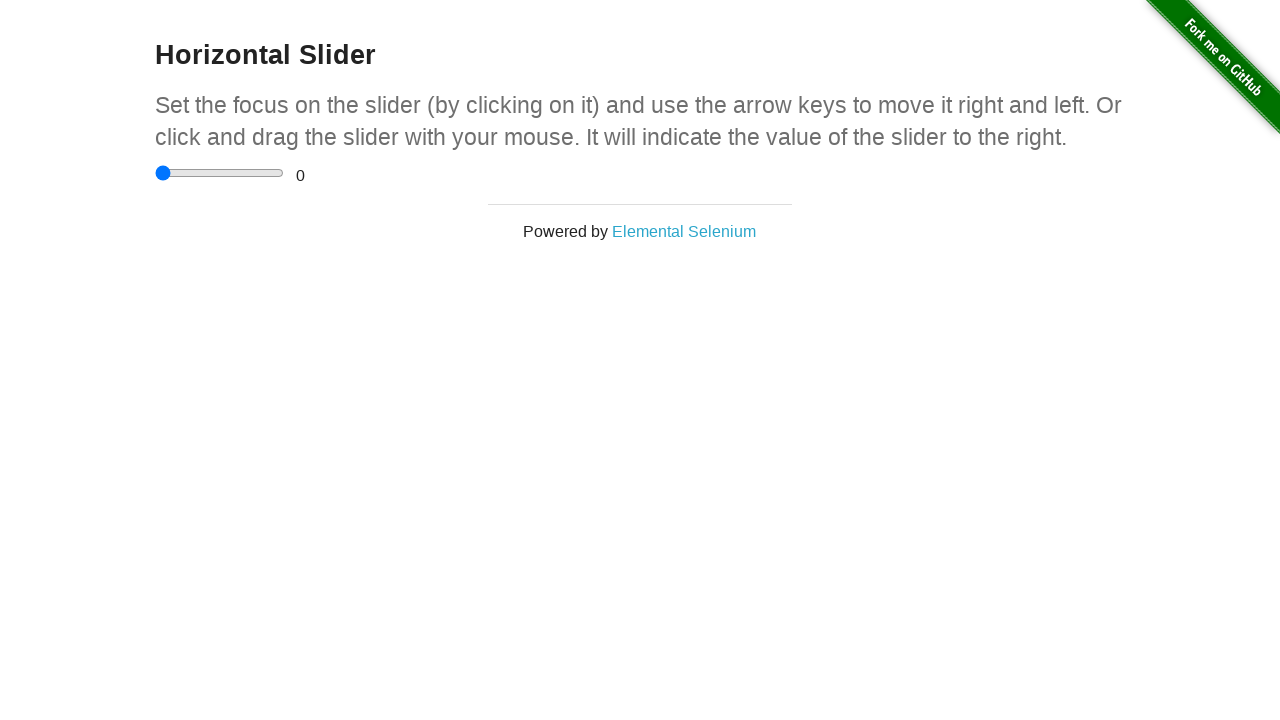

Pressed mouse button down on slider at (220, 173)
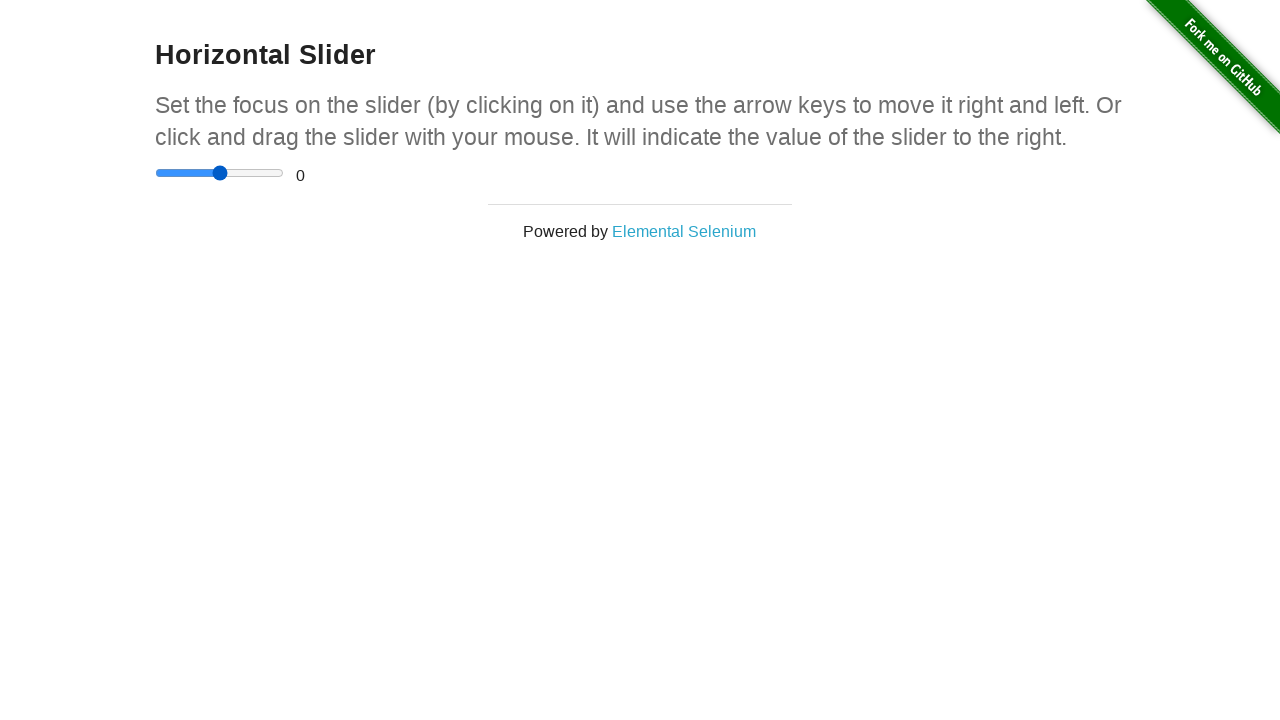

Dragged slider to quarter position at (187, 173)
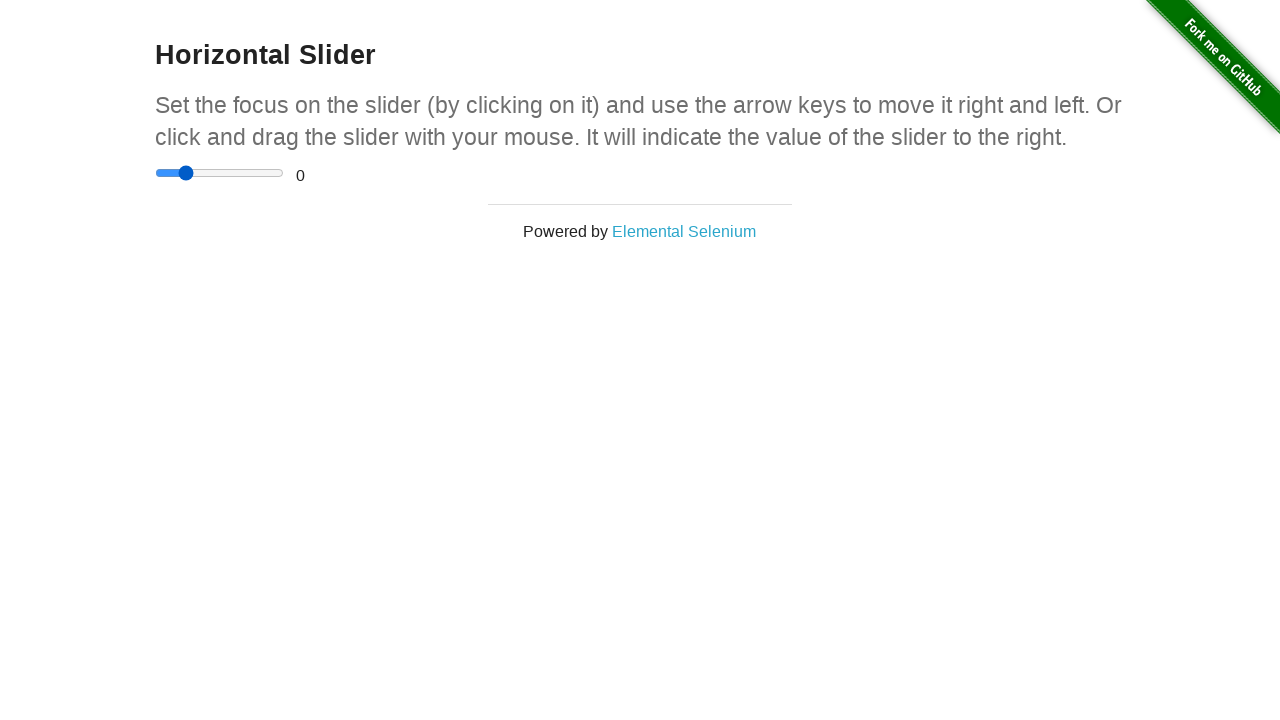

Released mouse button to complete drag at (187, 173)
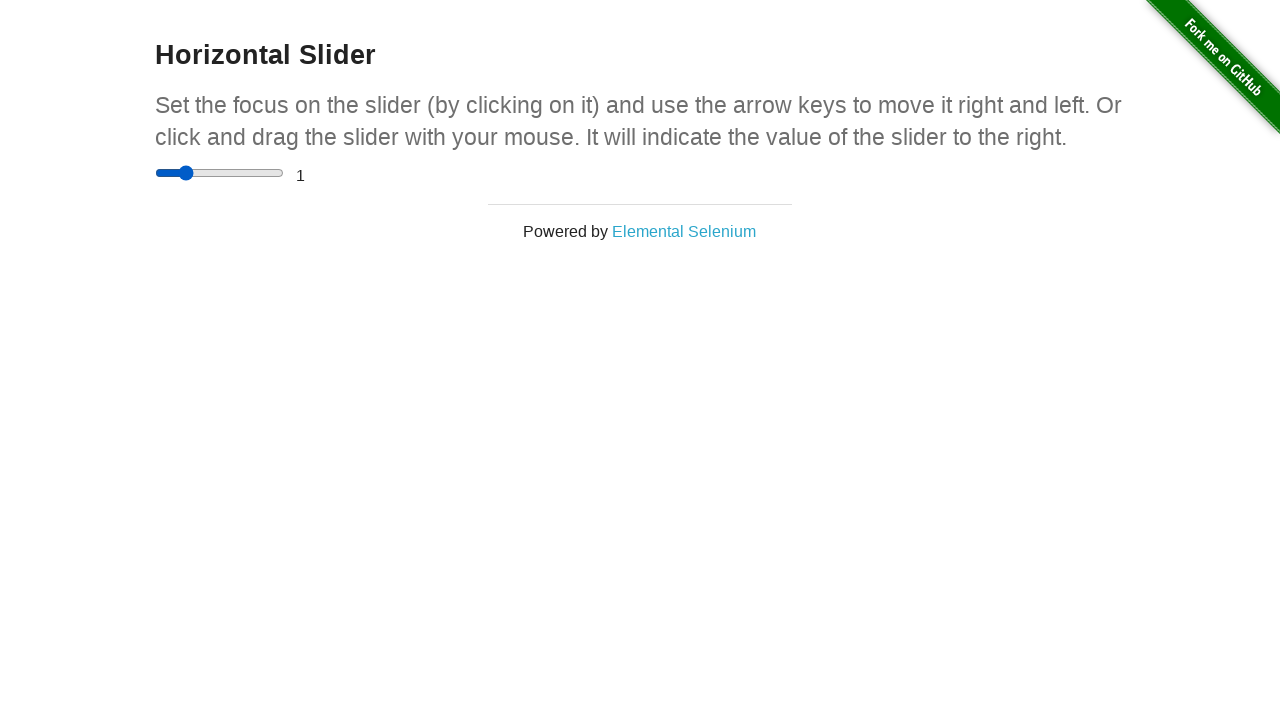

Verified slider value element is displayed
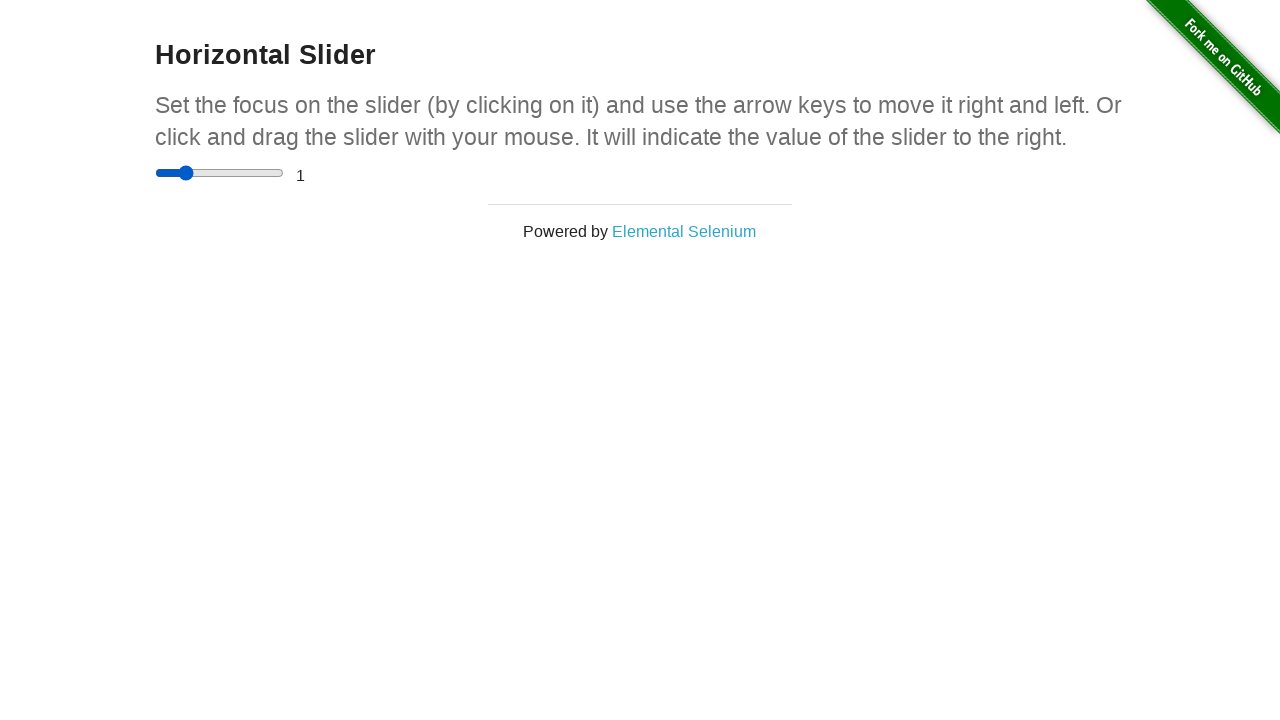

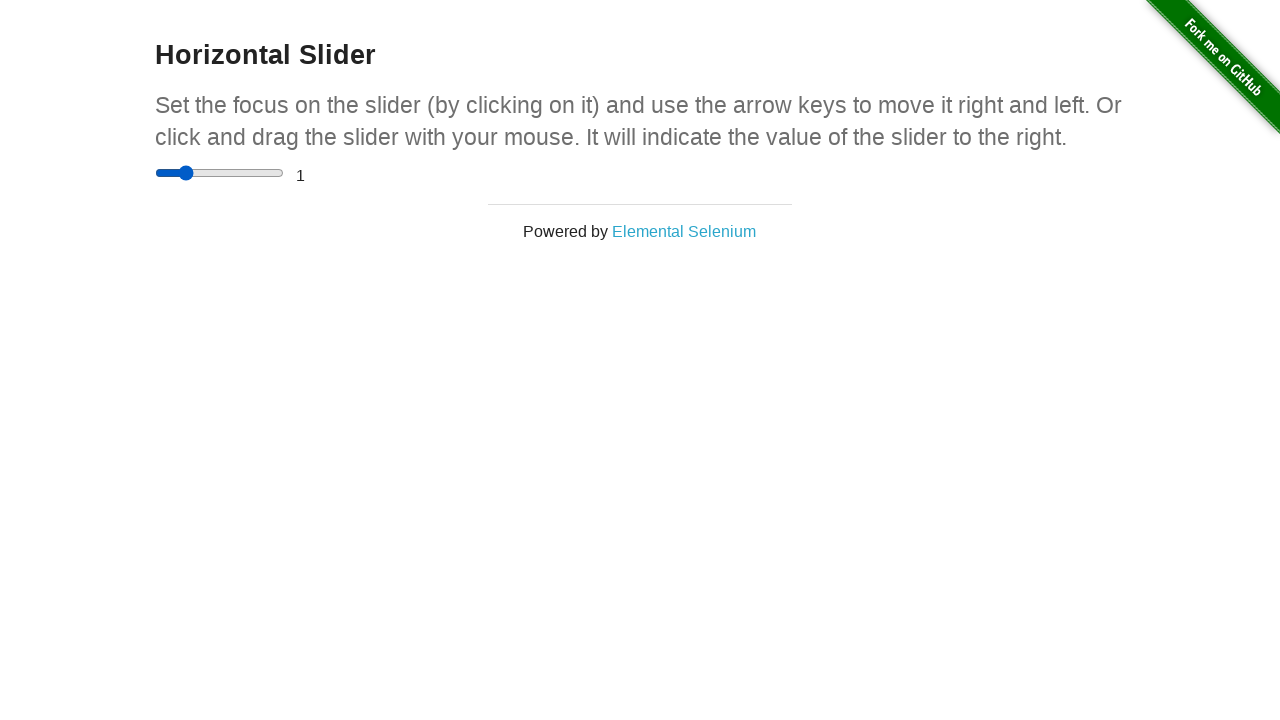